Tests JavaScript alert popup handling by clicking a button to trigger an alert, accepting the alert, and then clicking another element on the page.

Starting URL: https://demoqa.com/alerts

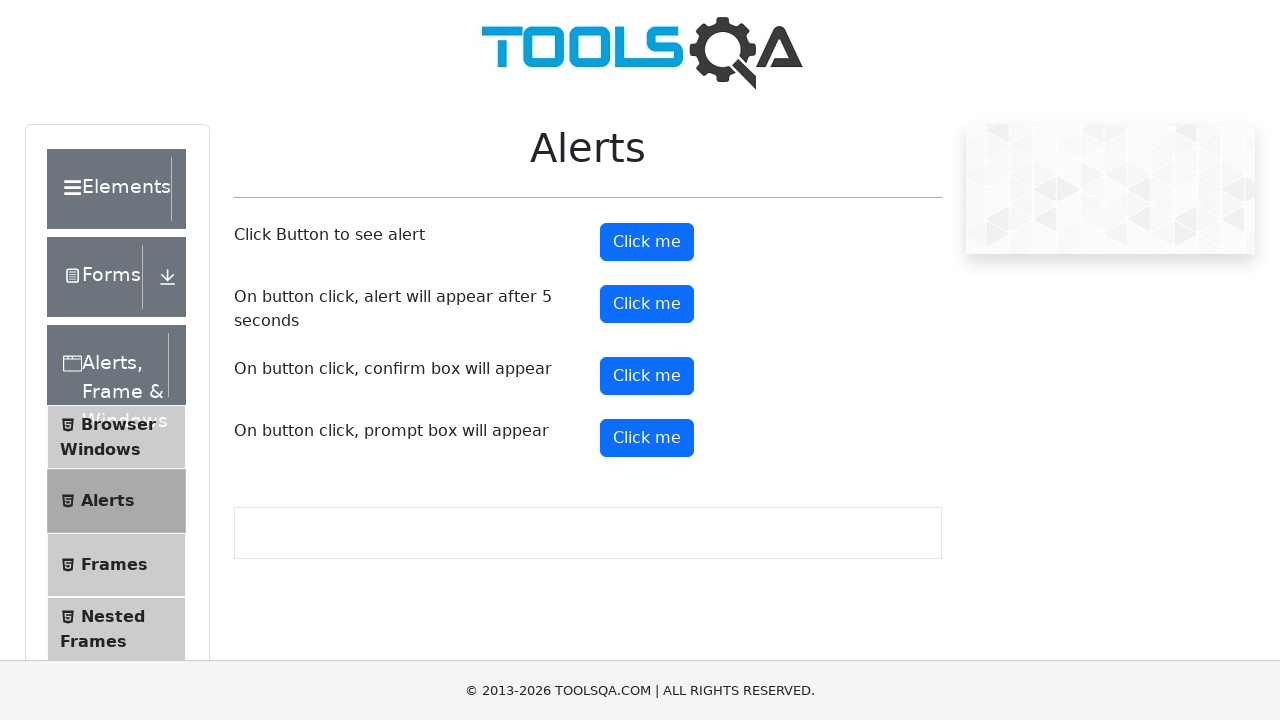

Clicked alert button to trigger JavaScript alert at (647, 242) on #alertButton
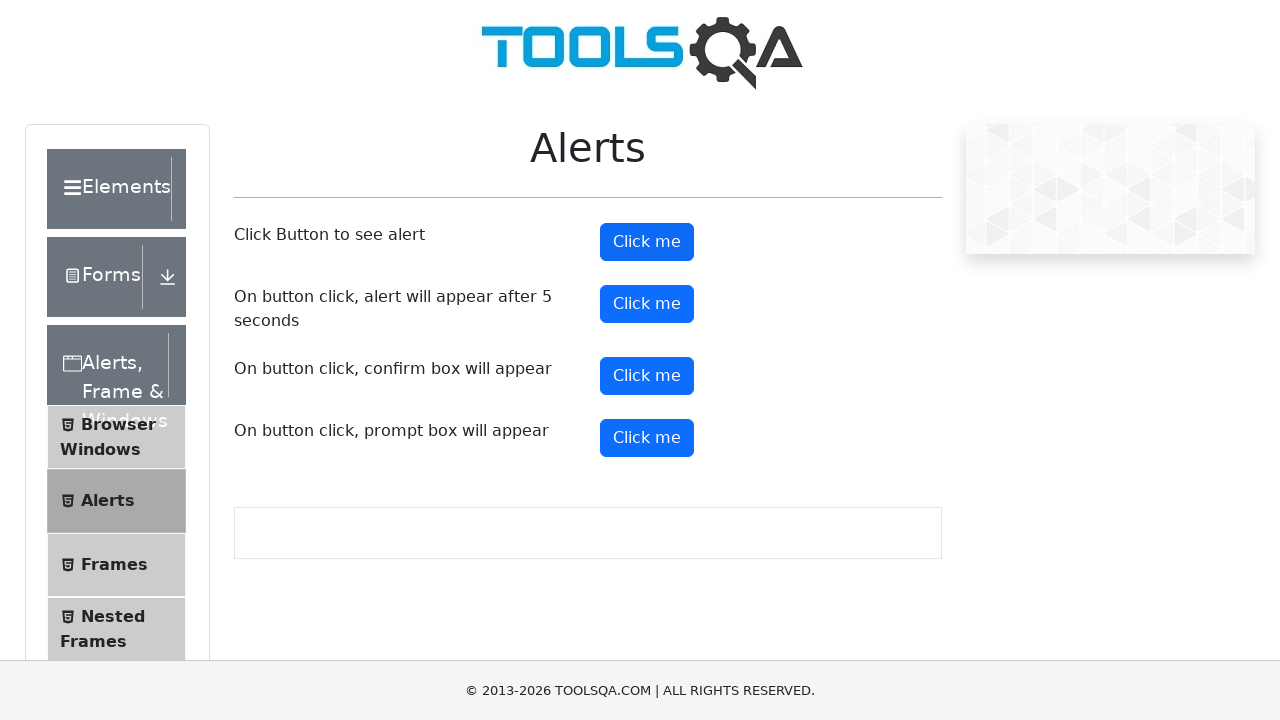

Set up dialog handler to accept alerts
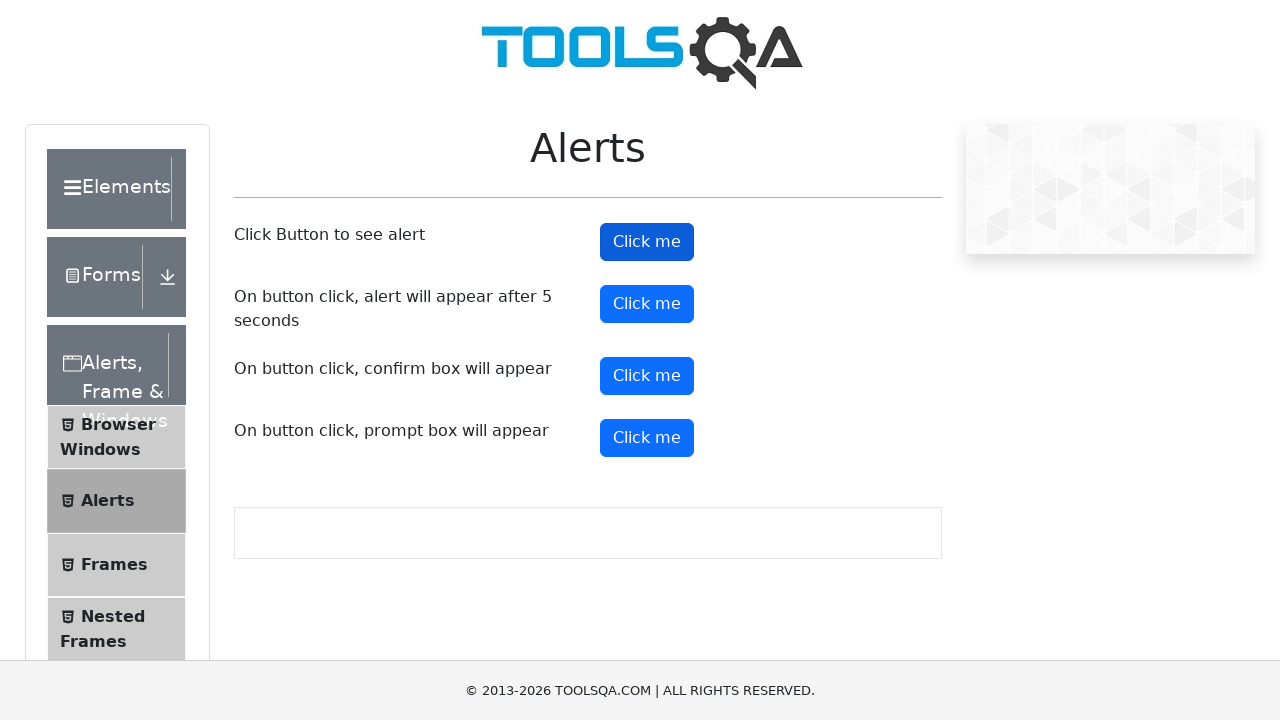

Waited for alert to appear and be handled
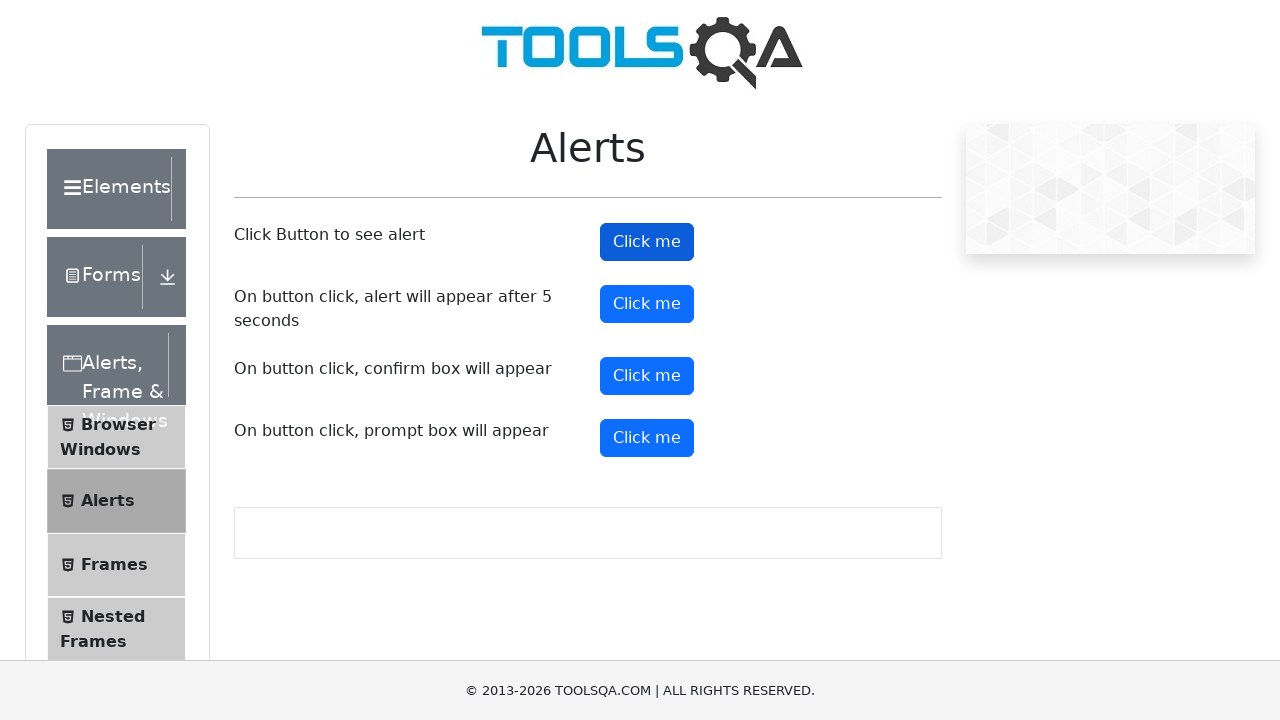

Clicked first element with class 'pr-1' at (72, 201) on (//span[@class='pr-1'])[1]
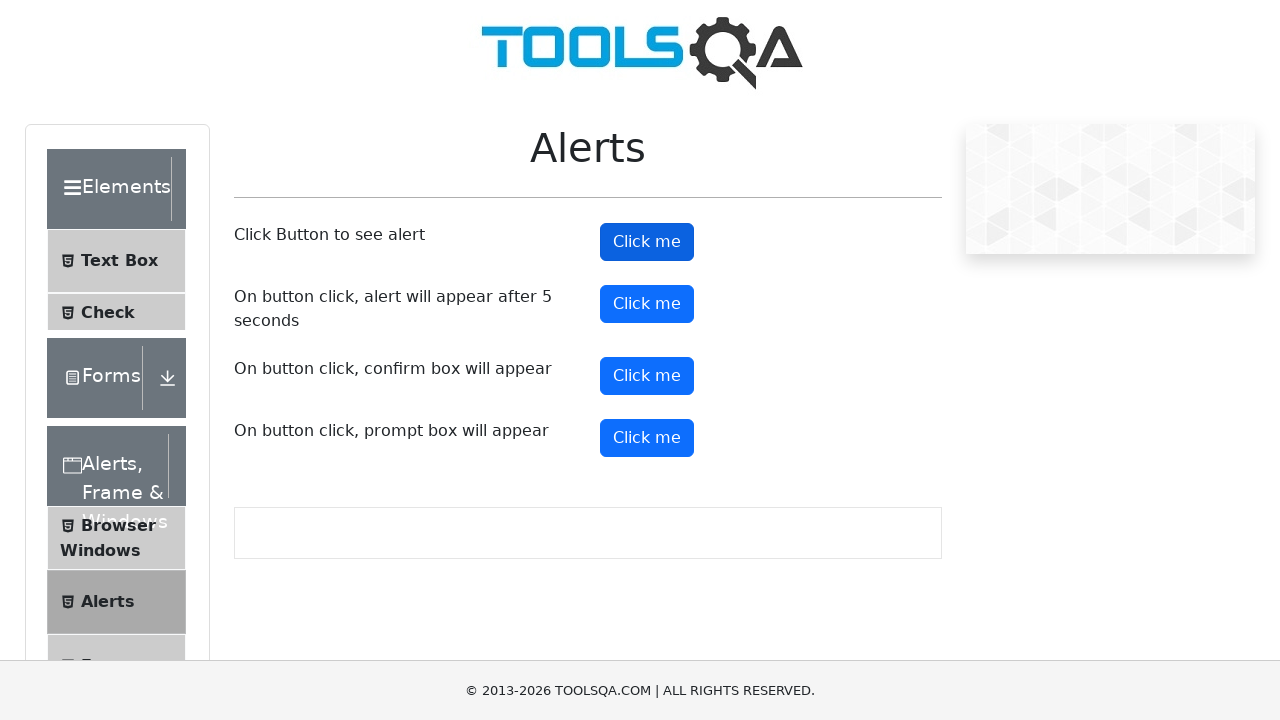

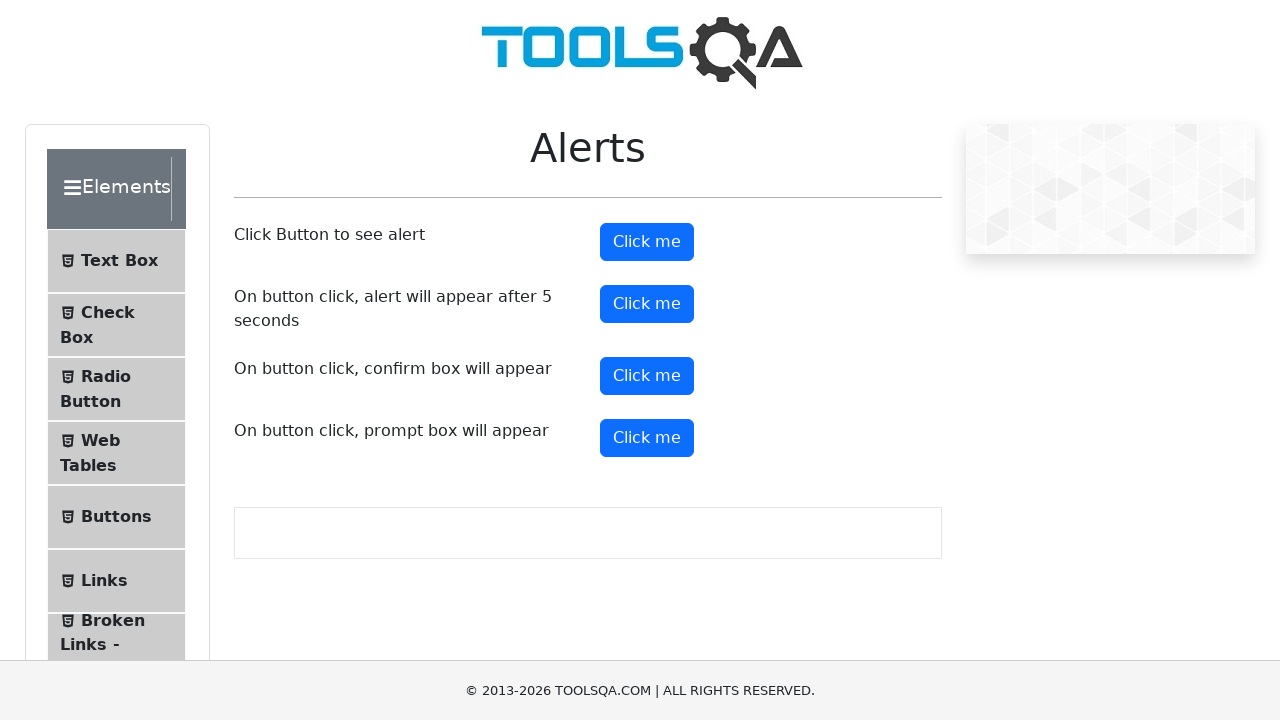